Tests checkbox functionality by navigating to the checkboxes page and clicking on the first checkbox to toggle its state

Starting URL: https://the-internet.herokuapp.com/

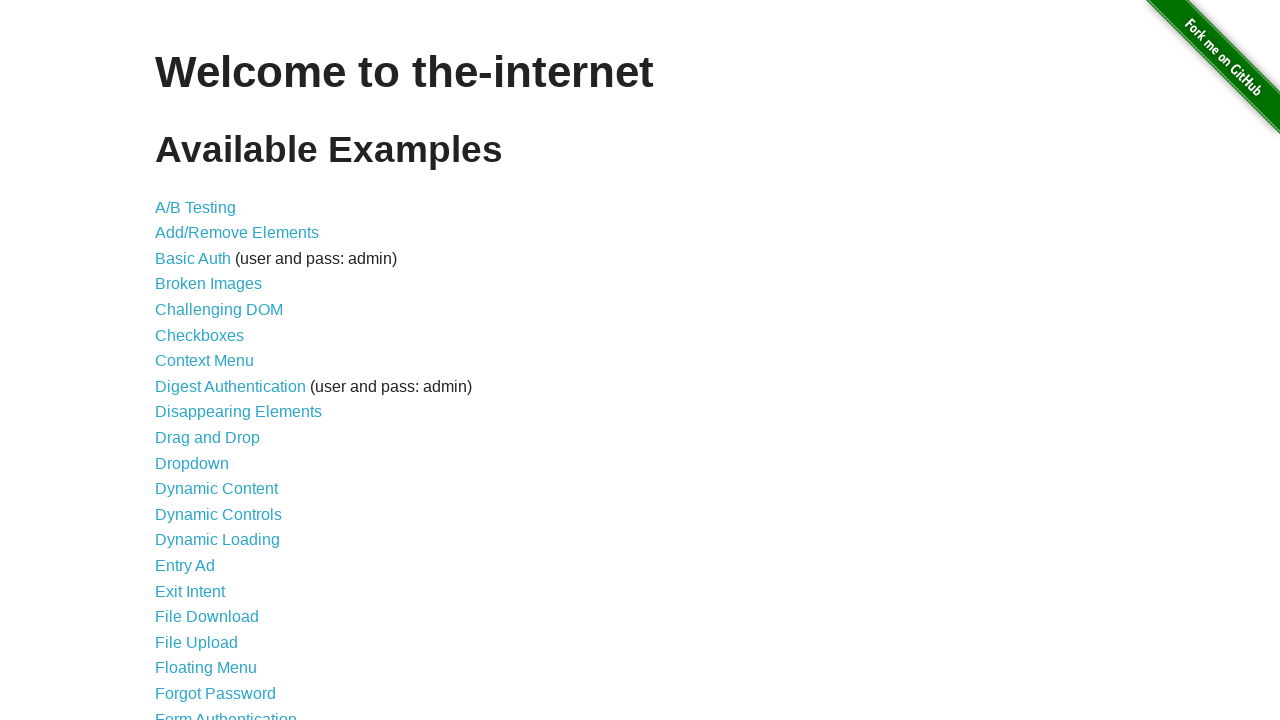

Clicked on Checkboxes link to navigate to checkboxes page at (200, 335) on text=Checkboxes
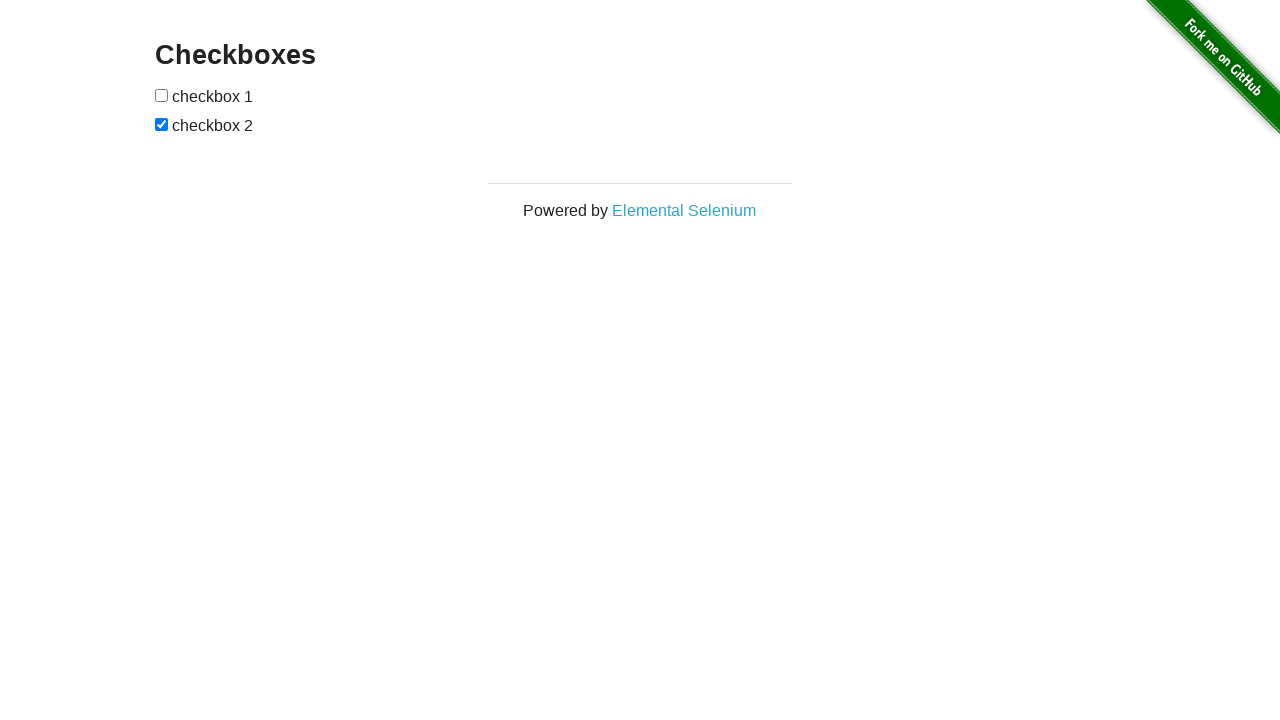

Checkboxes page loaded successfully
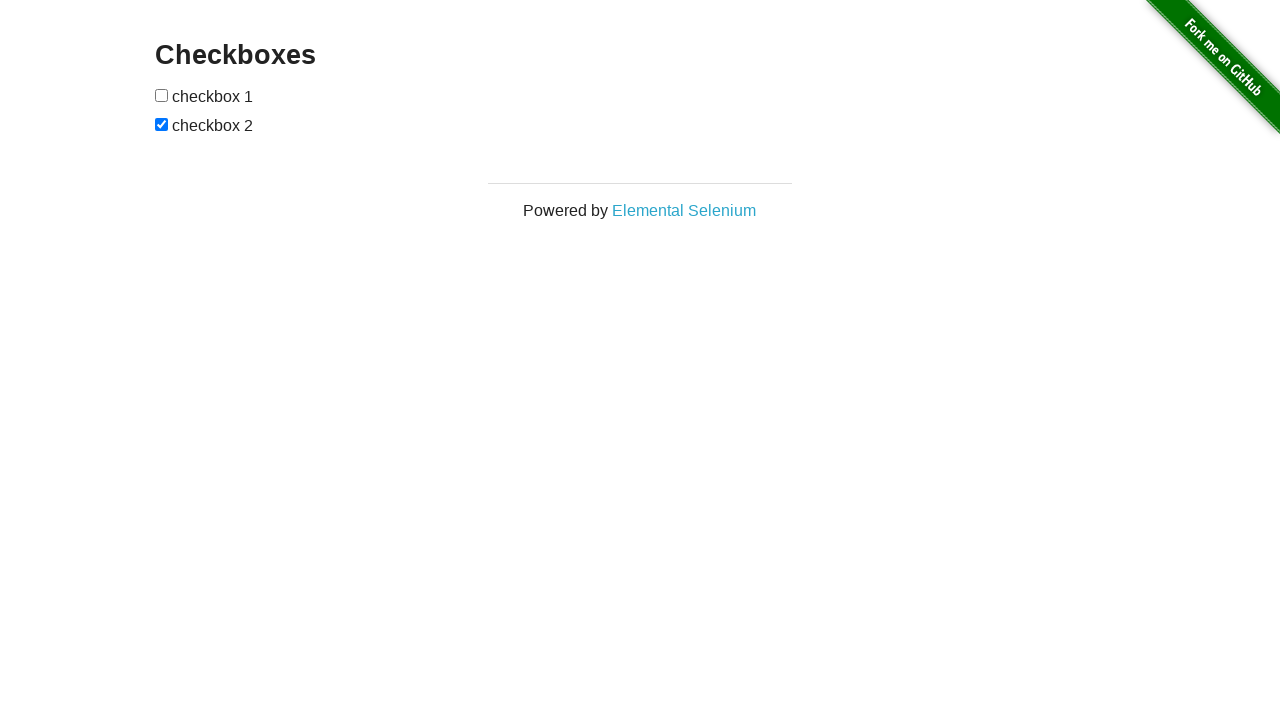

Clicked on the first checkbox to toggle its state at (162, 95) on #checkboxes input:first-of-type
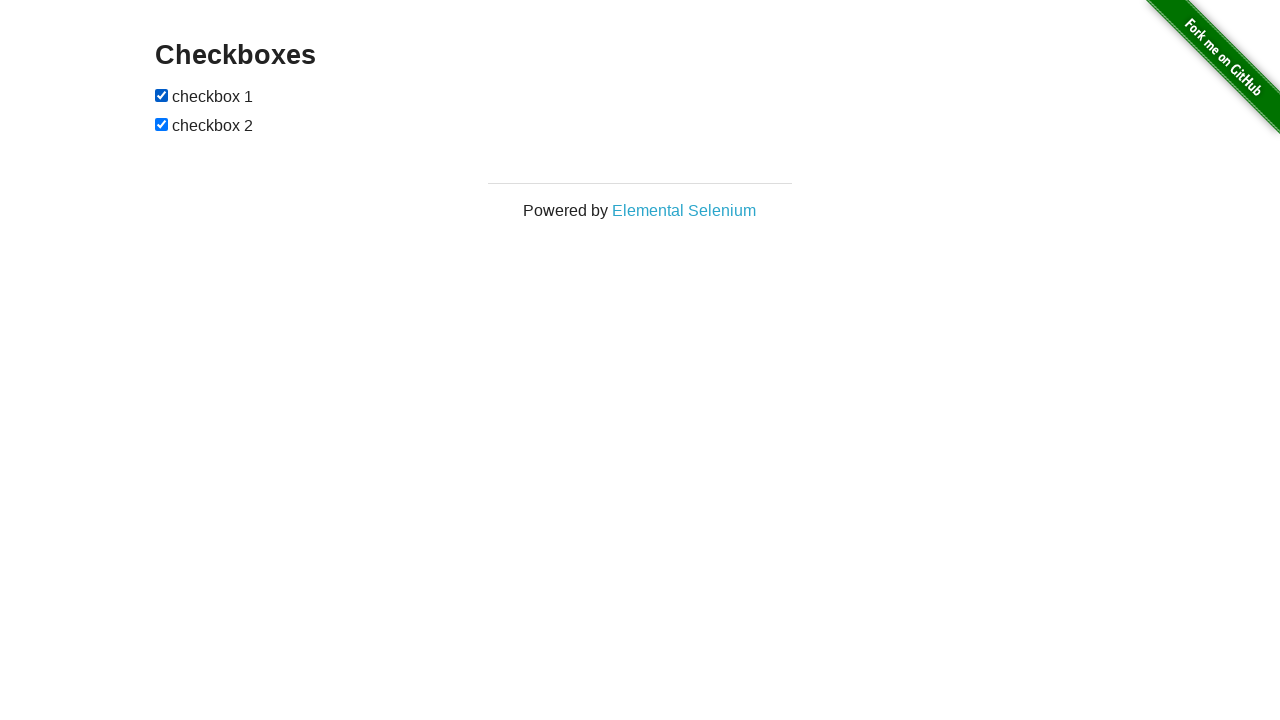

Verified the page heading 'Checkboxes' is displayed
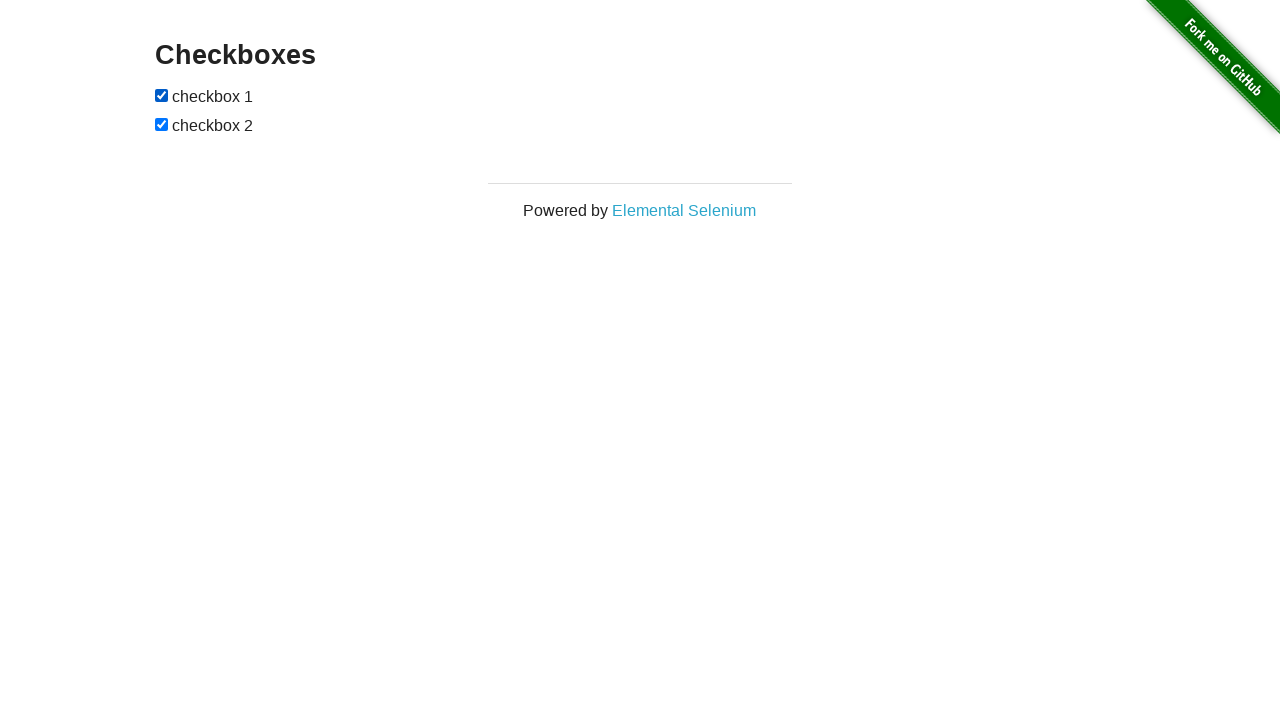

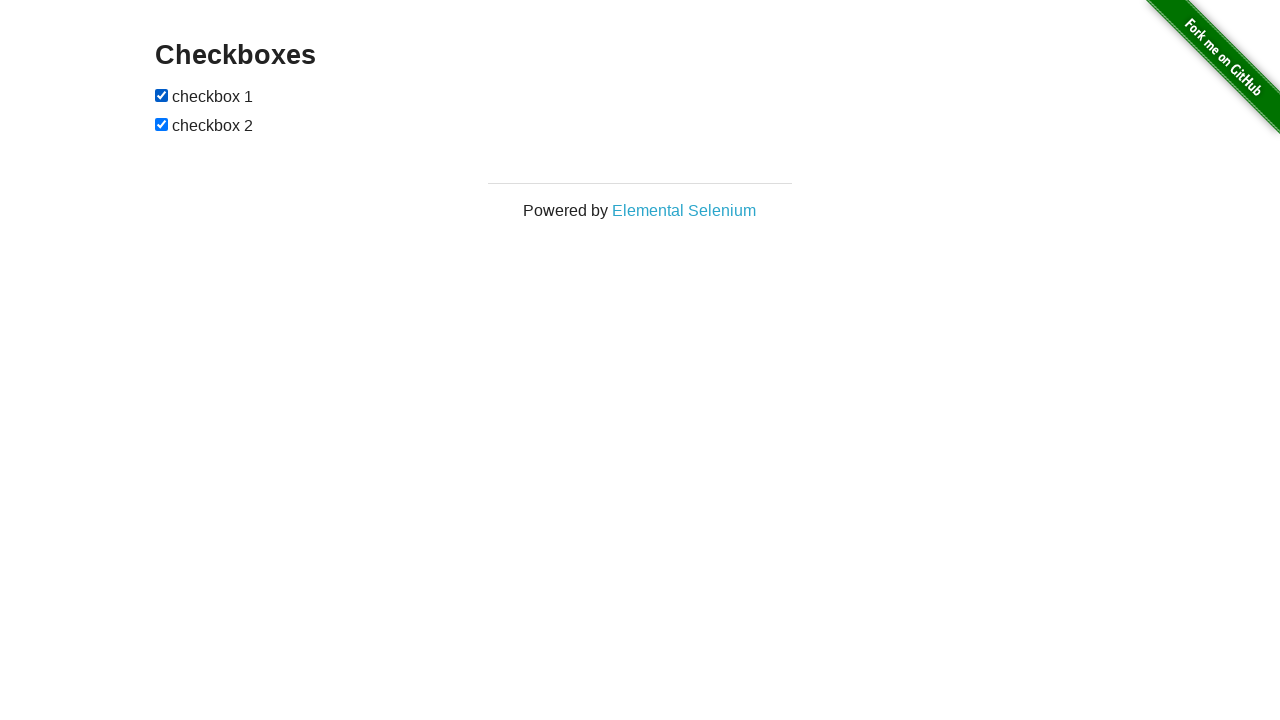